Tests that checkbox and label are hidden when editing a todo item

Starting URL: https://demo.playwright.dev/todomvc

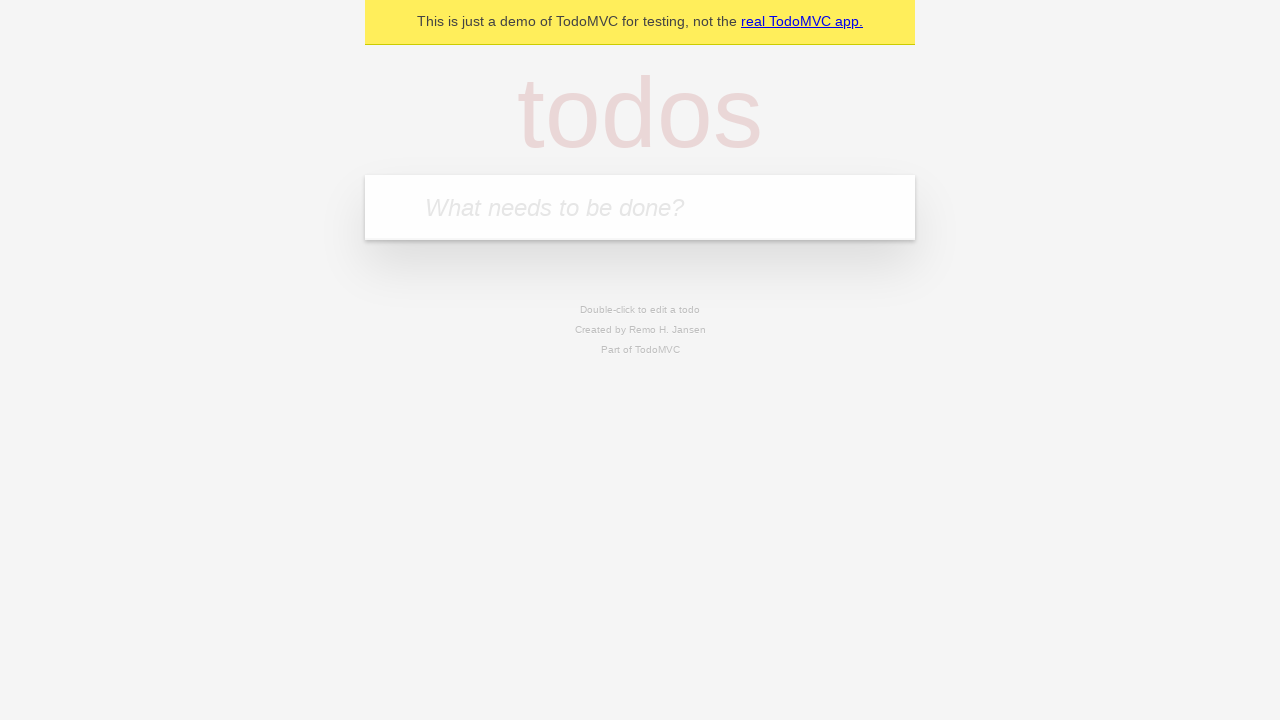

Filled first todo input with 'buy some cheese' on internal:attr=[placeholder="What needs to be done?"i]
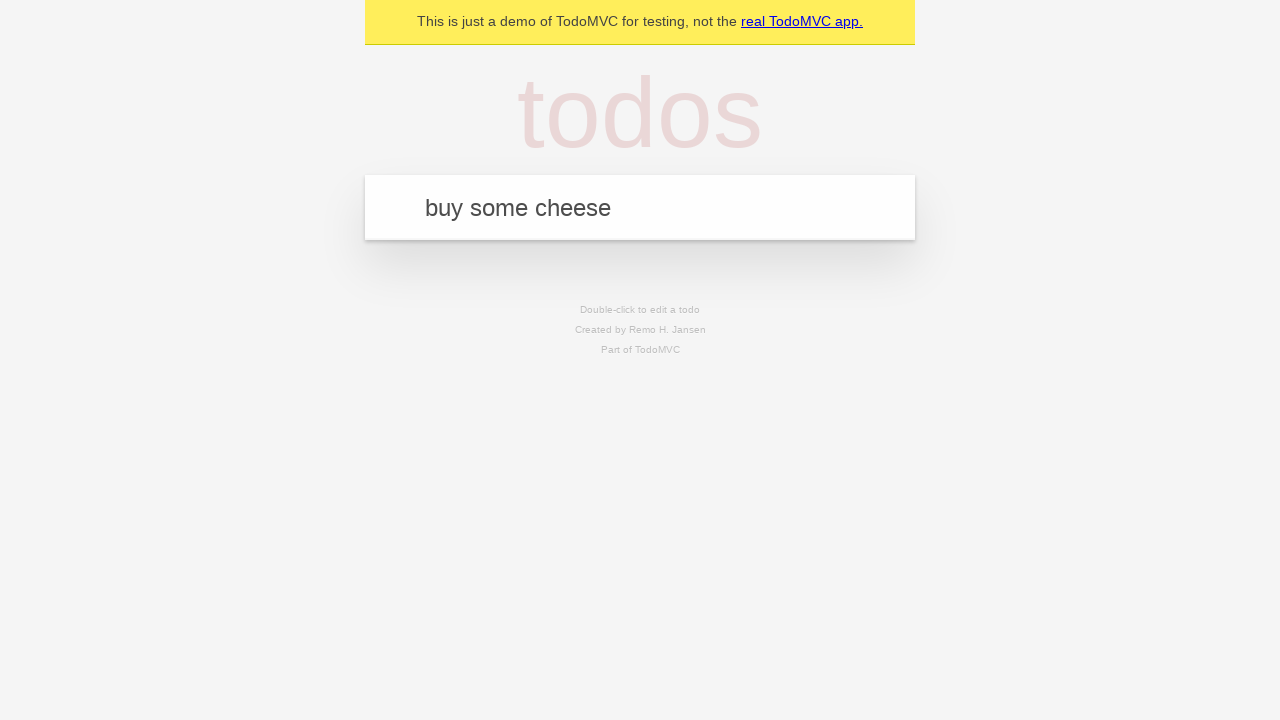

Pressed Enter to create first todo item on internal:attr=[placeholder="What needs to be done?"i]
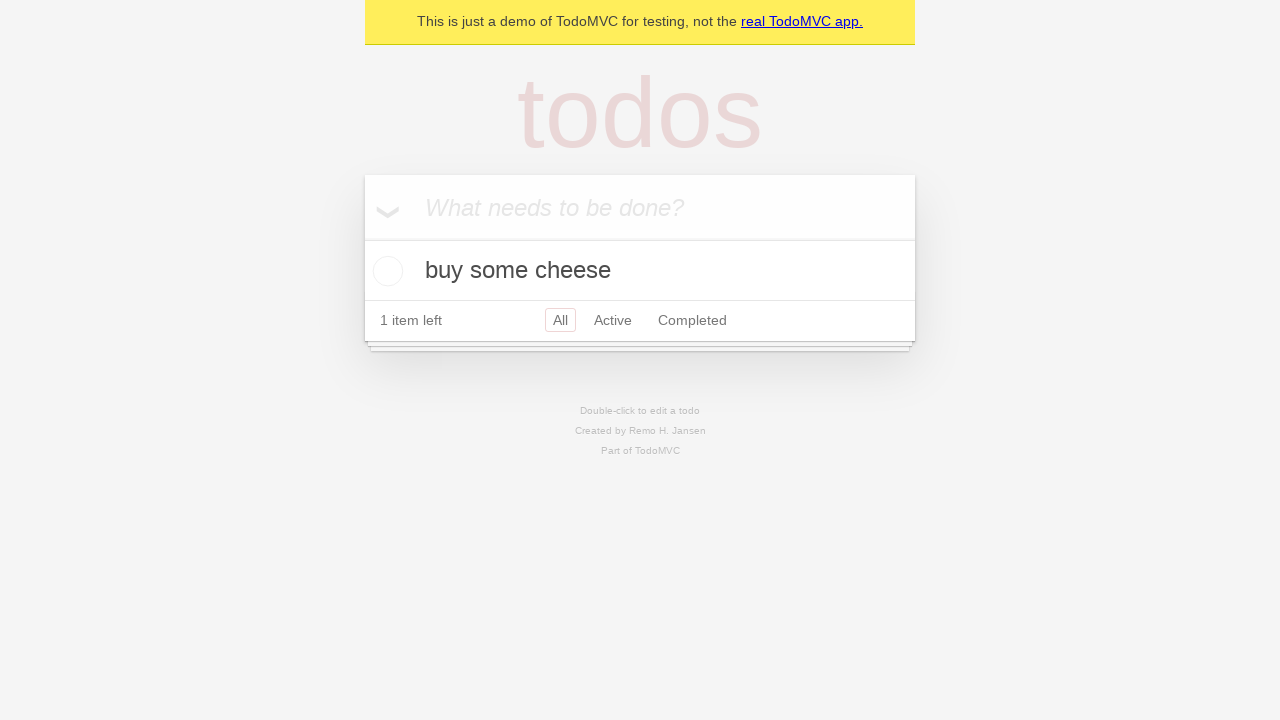

Filled second todo input with 'feed the cat' on internal:attr=[placeholder="What needs to be done?"i]
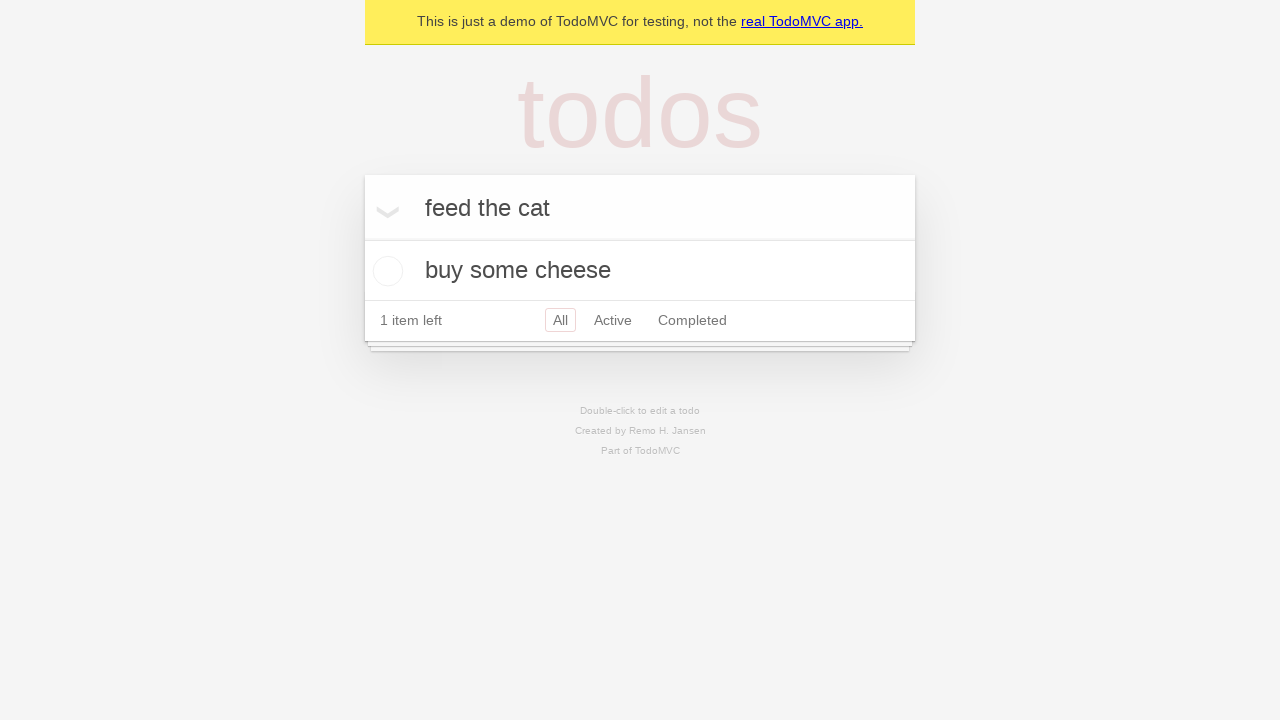

Pressed Enter to create second todo item on internal:attr=[placeholder="What needs to be done?"i]
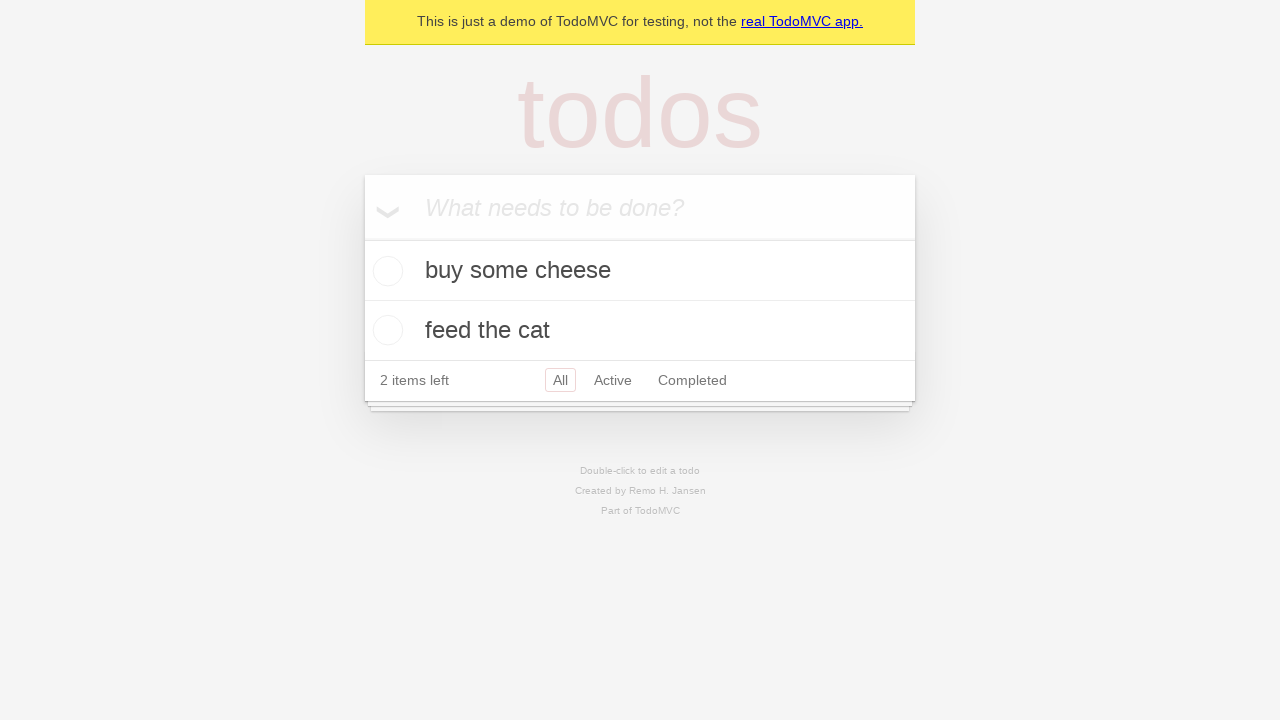

Filled third todo input with 'book a doctors appointment' on internal:attr=[placeholder="What needs to be done?"i]
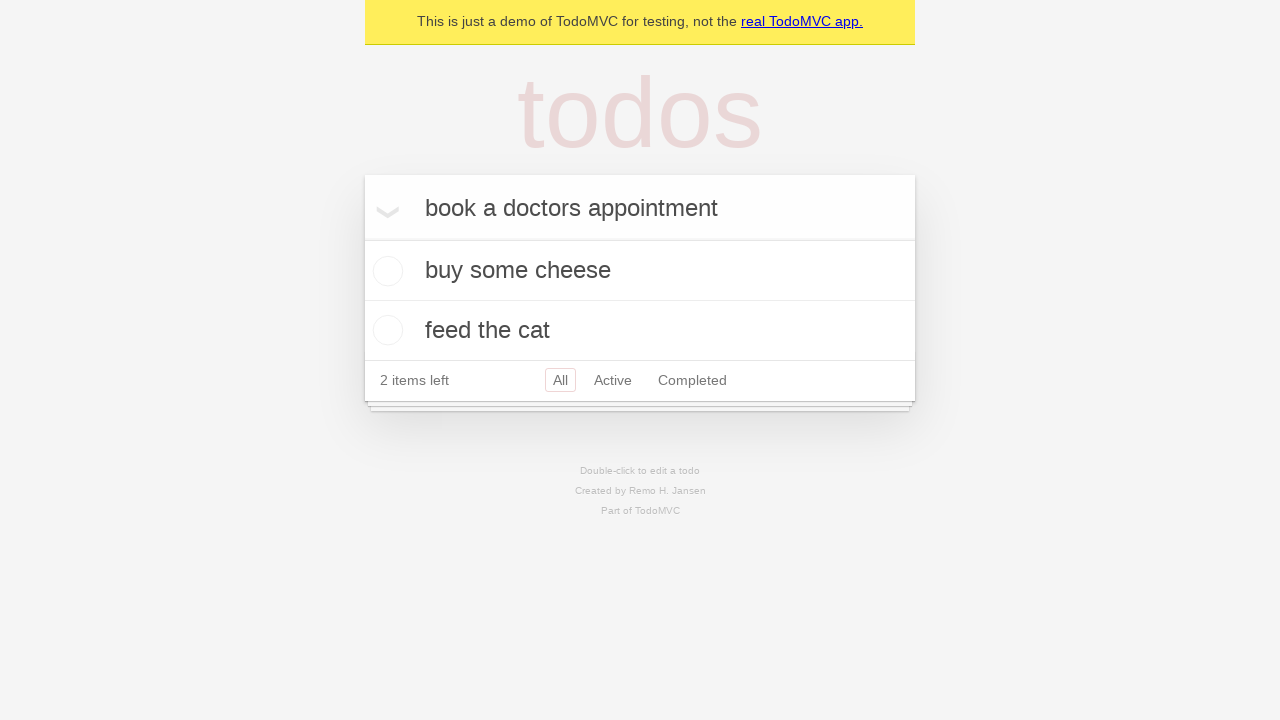

Pressed Enter to create third todo item on internal:attr=[placeholder="What needs to be done?"i]
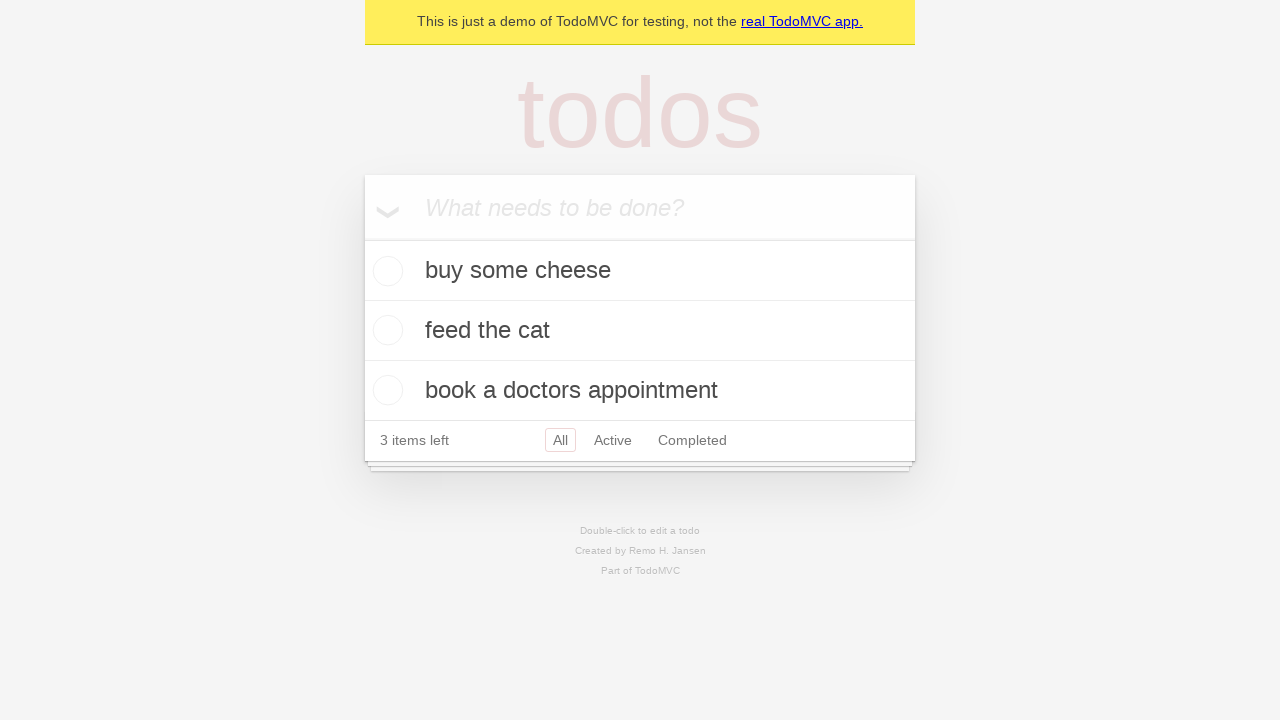

Double-clicked second todo item to enter edit mode at (640, 331) on internal:testid=[data-testid="todo-item"s] >> nth=1
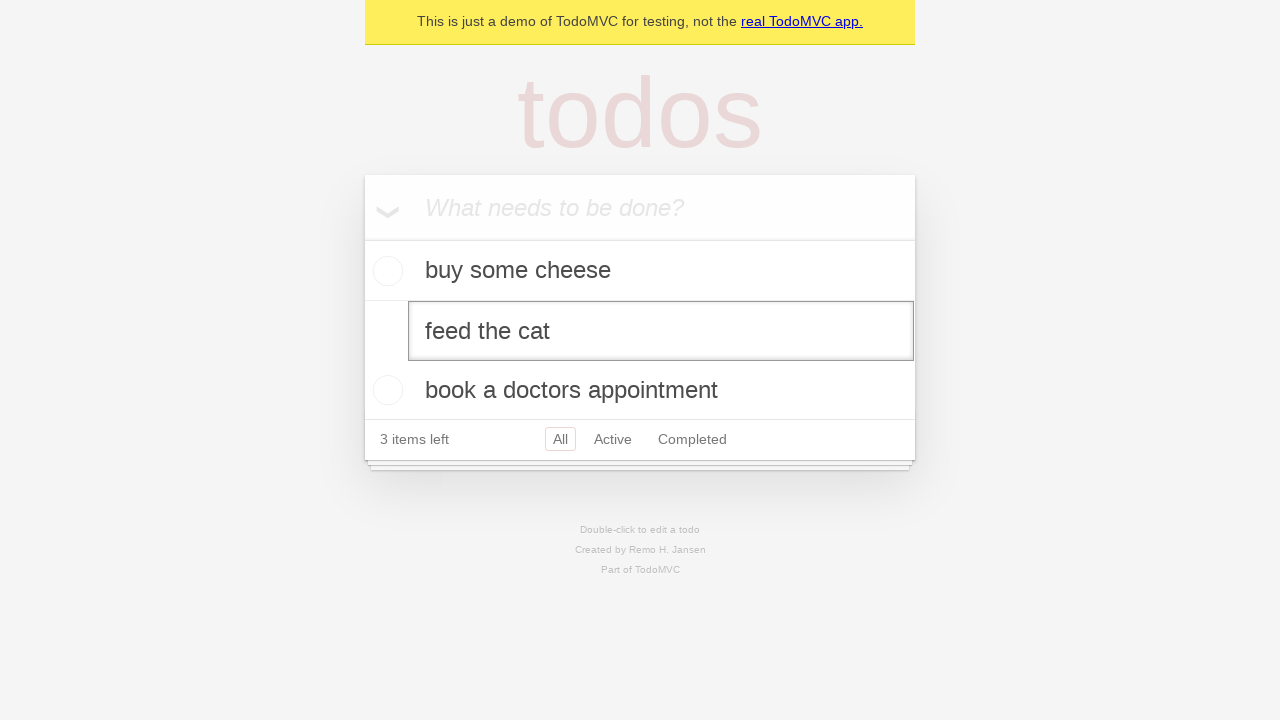

Waited for edit textbox to appear on second todo item
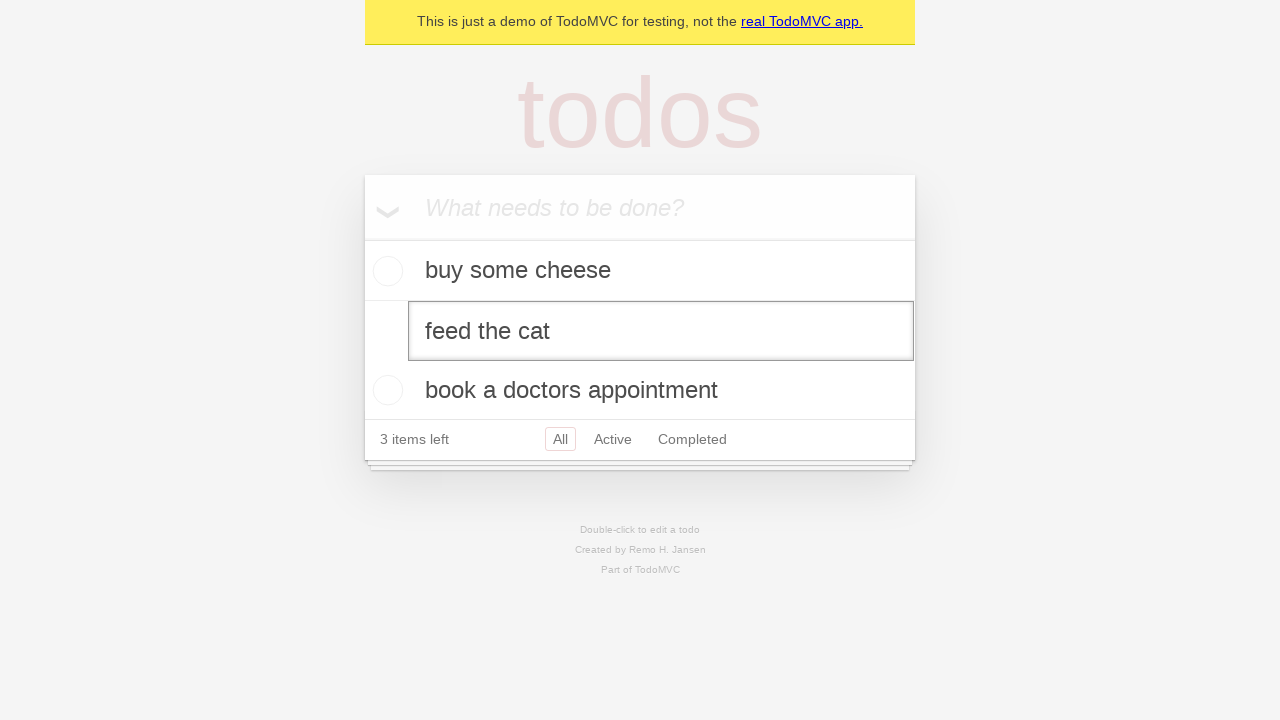

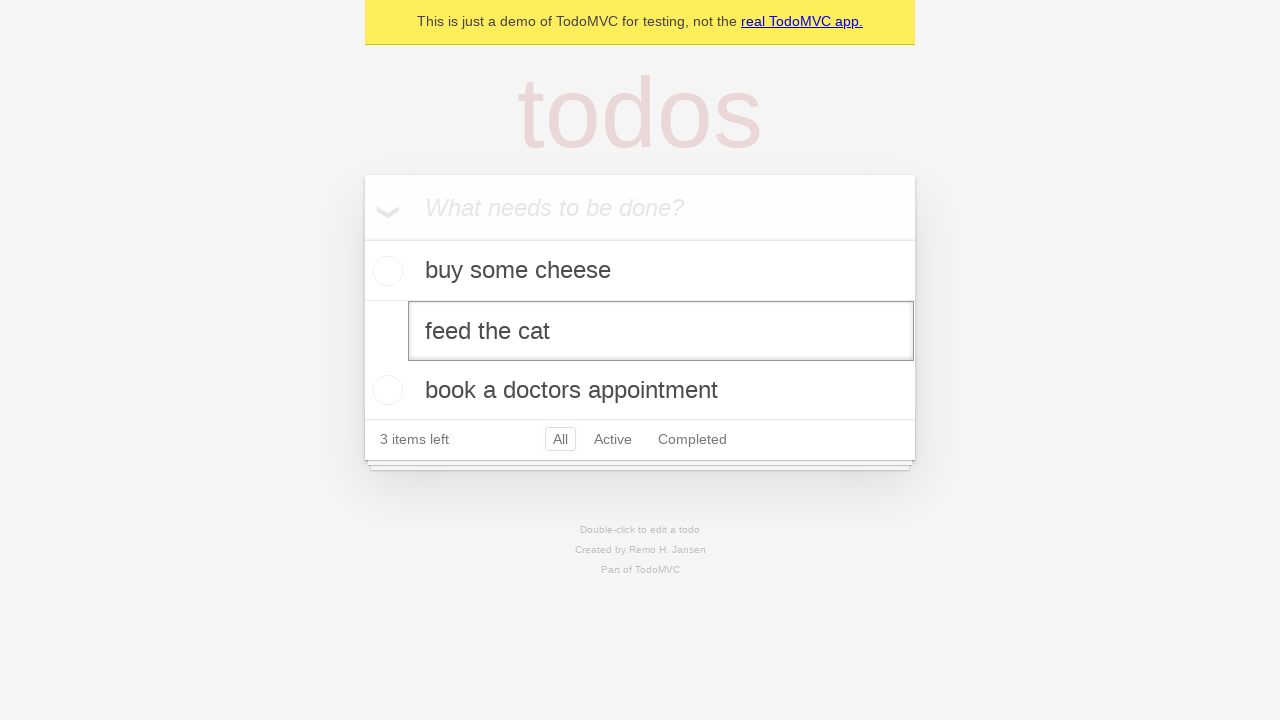